Navigates to SeleniumBase homepage and waits for images to load on the page

Starting URL: https://seleniumbase.io

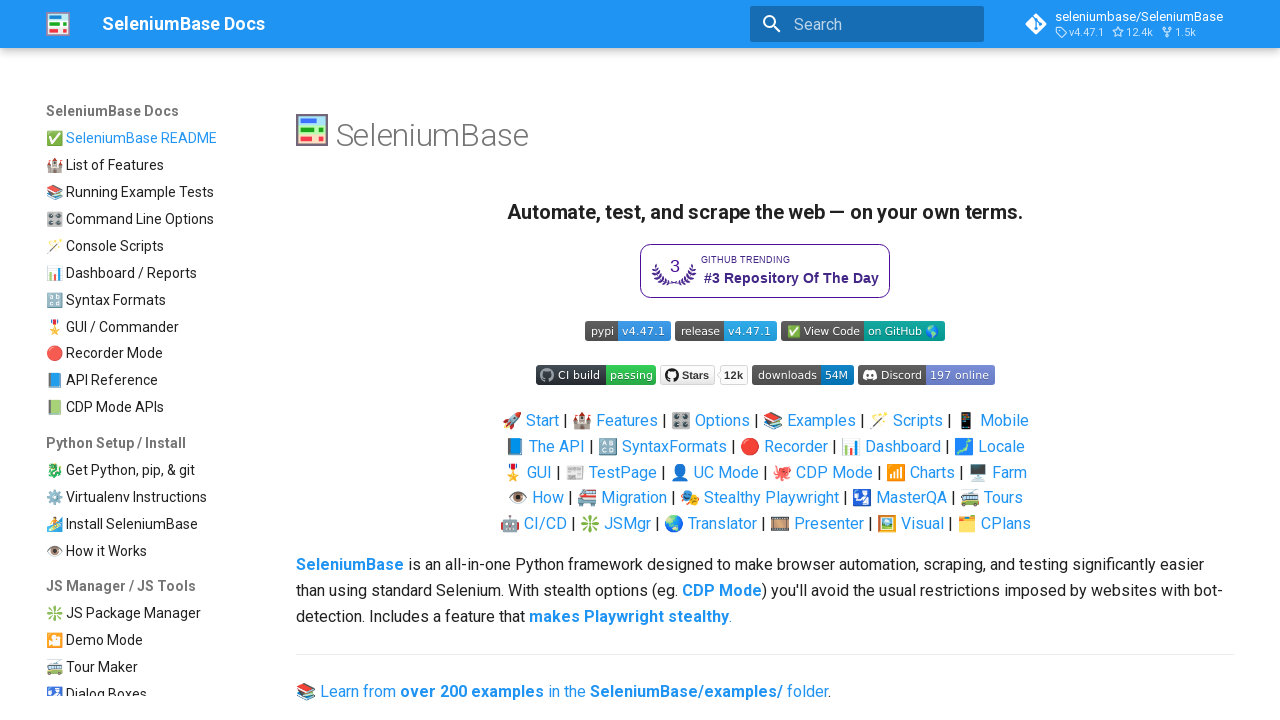

Navigated to SeleniumBase homepage
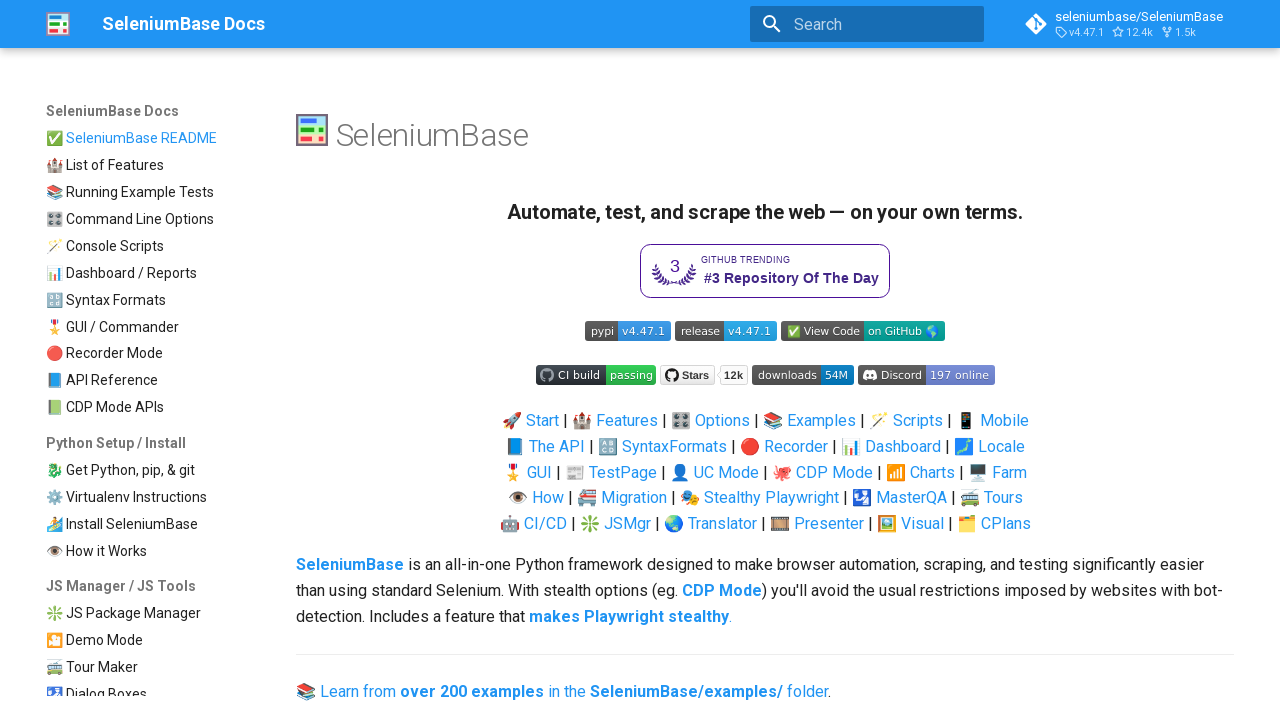

Waited for images to load on the page
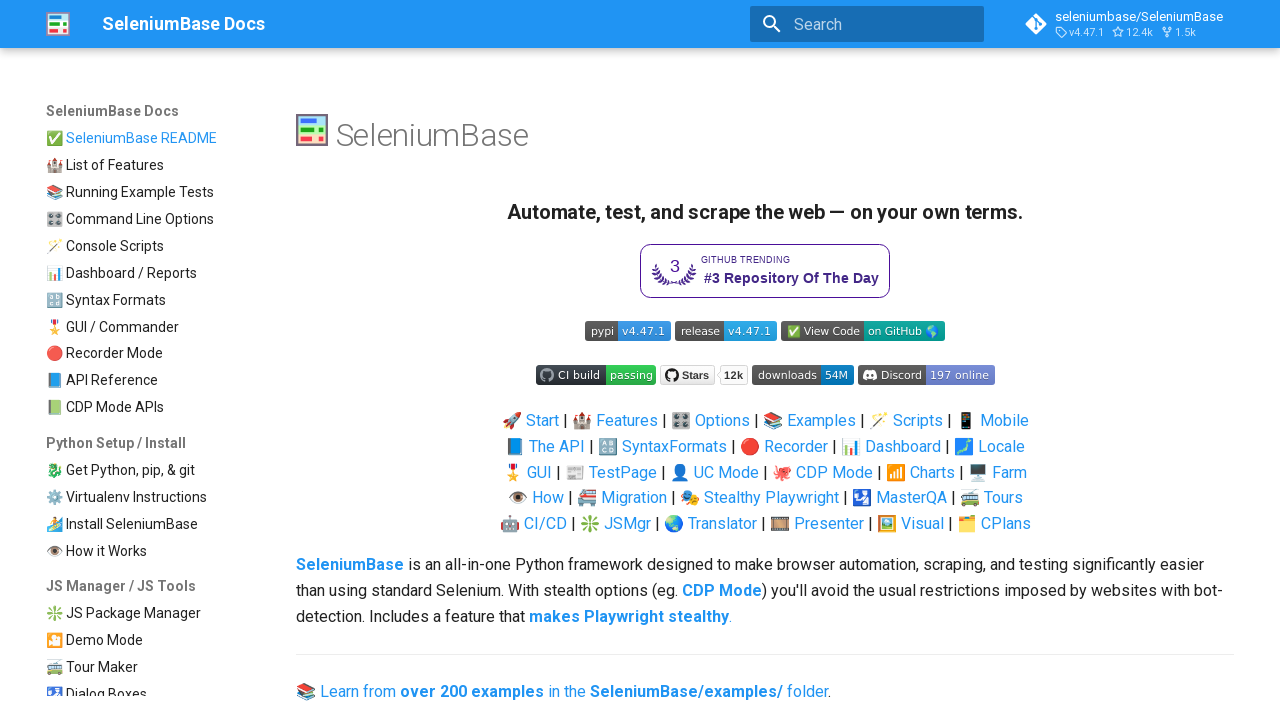

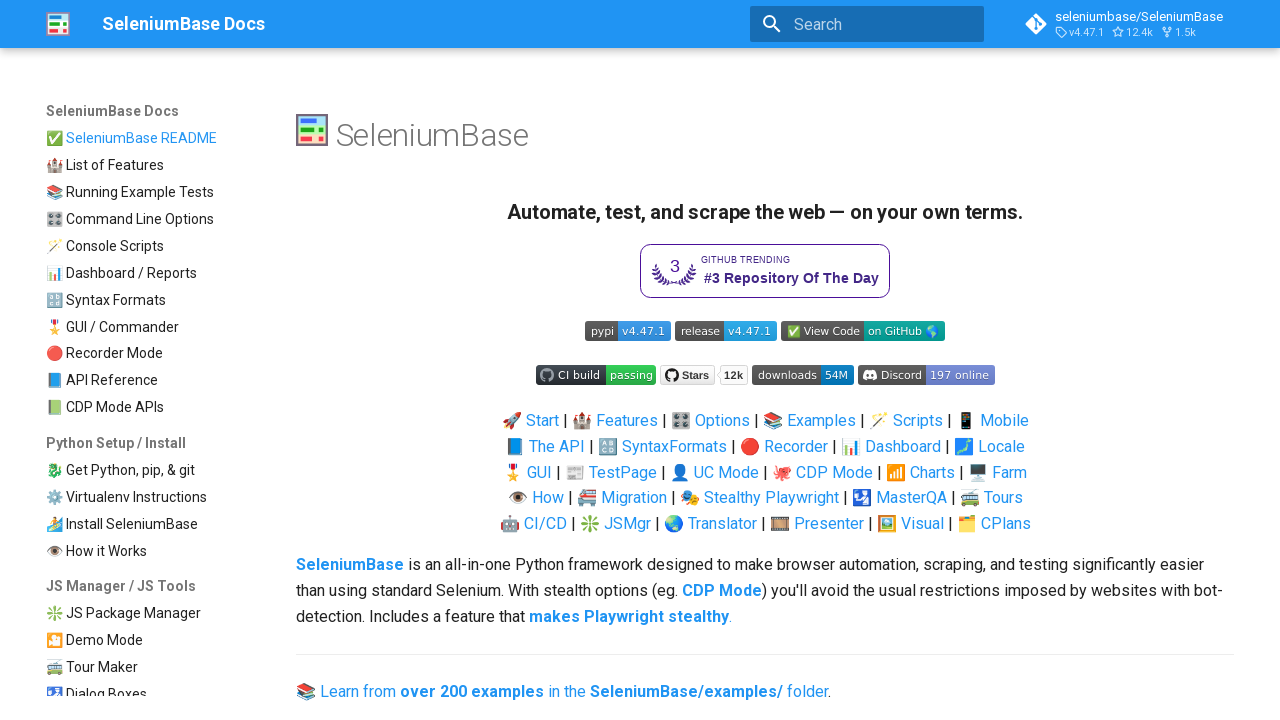